Tests AJAX functionality by clicking a button and waiting for a success message to appear after an asynchronous operation completes

Starting URL: http://uitestingplayground.com/ajax

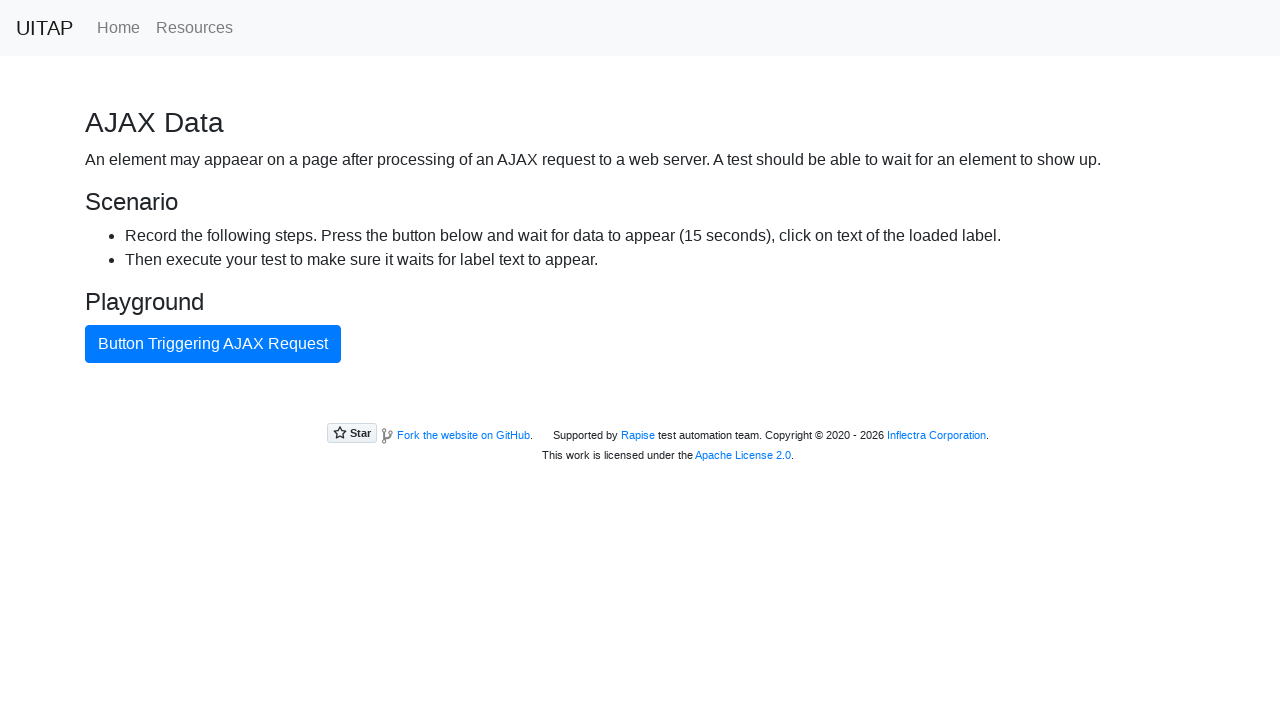

Clicked the AJAX button to trigger asynchronous operation at (213, 344) on #ajaxButton
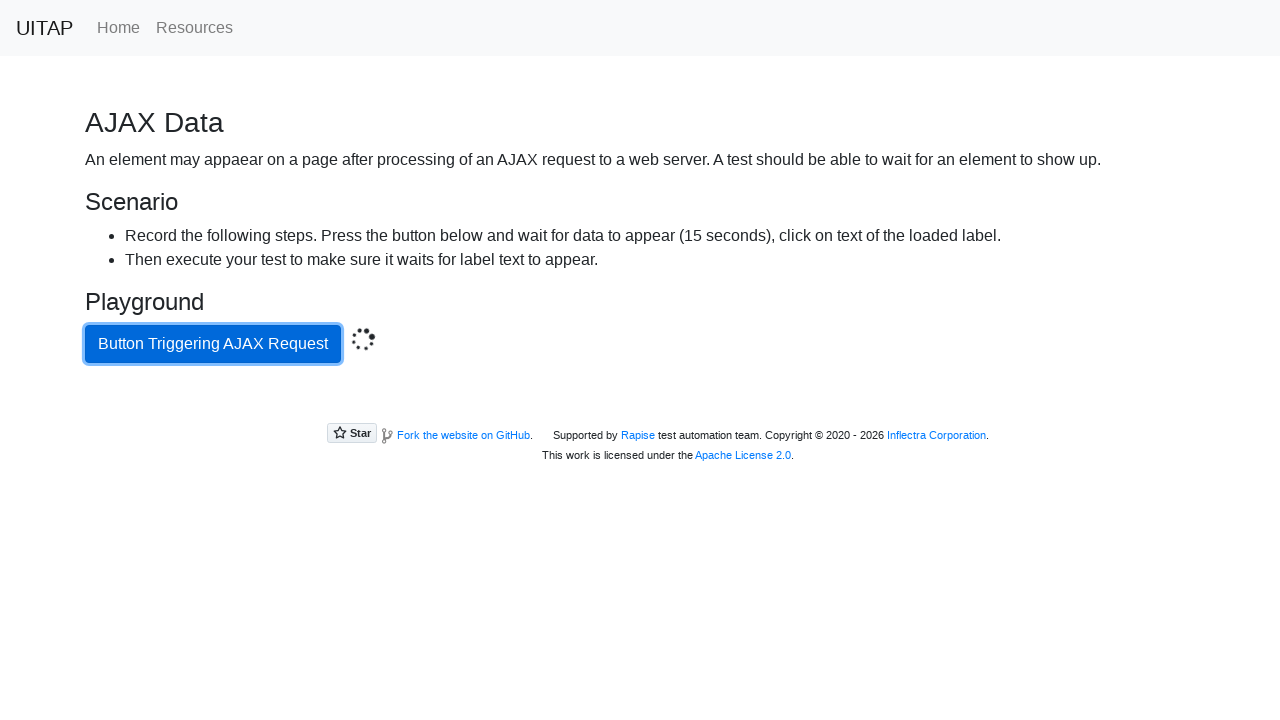

Waited for success message to appear after AJAX response
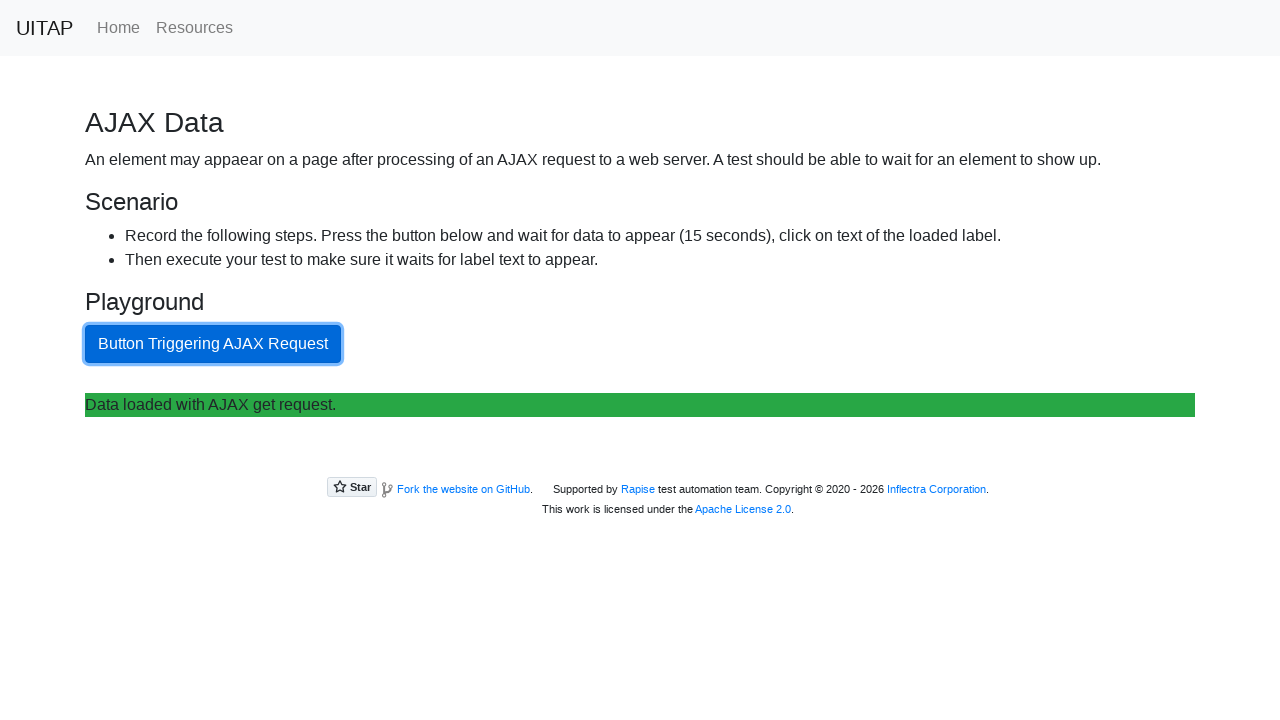

Located the success message element
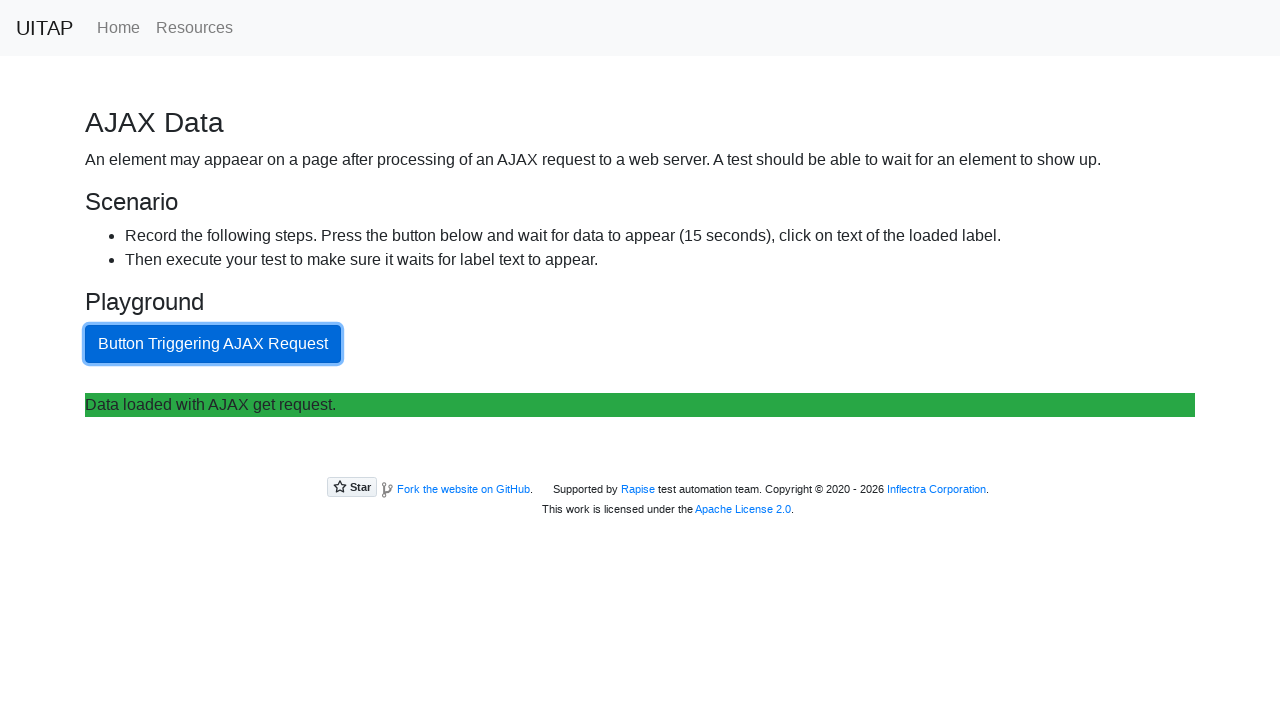

Retrieved success message text: Data loaded with AJAX get request.
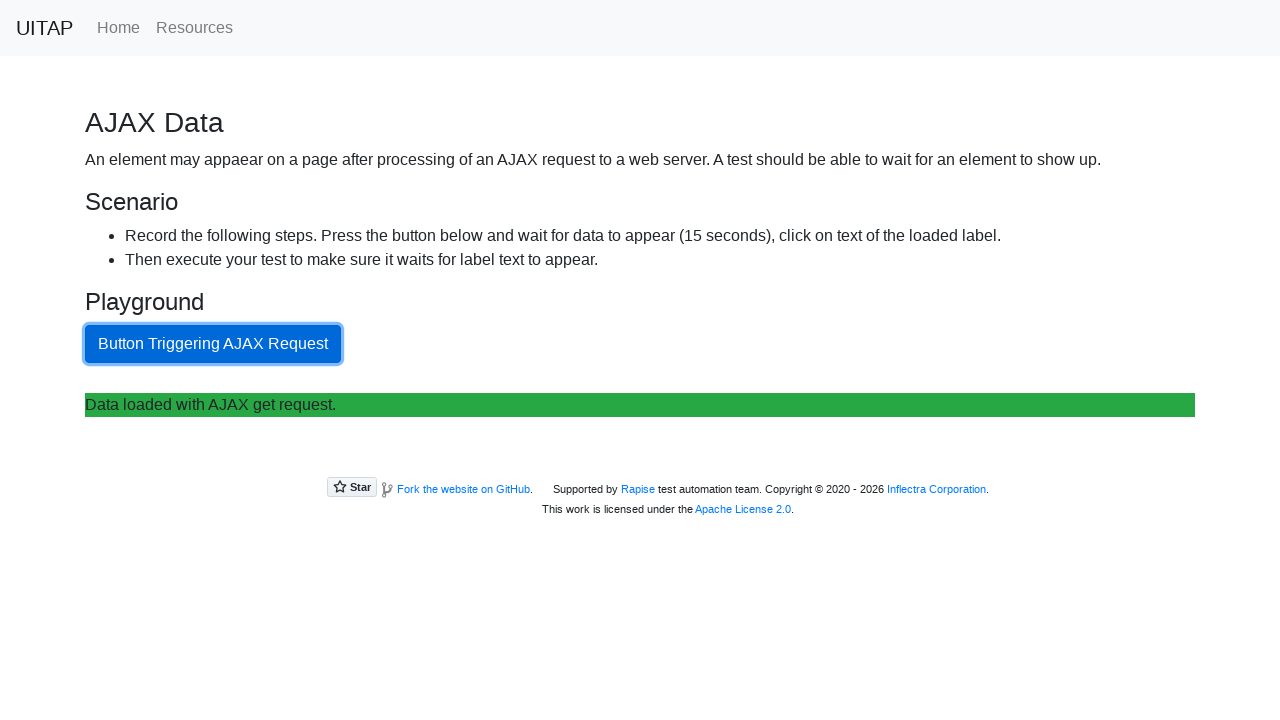

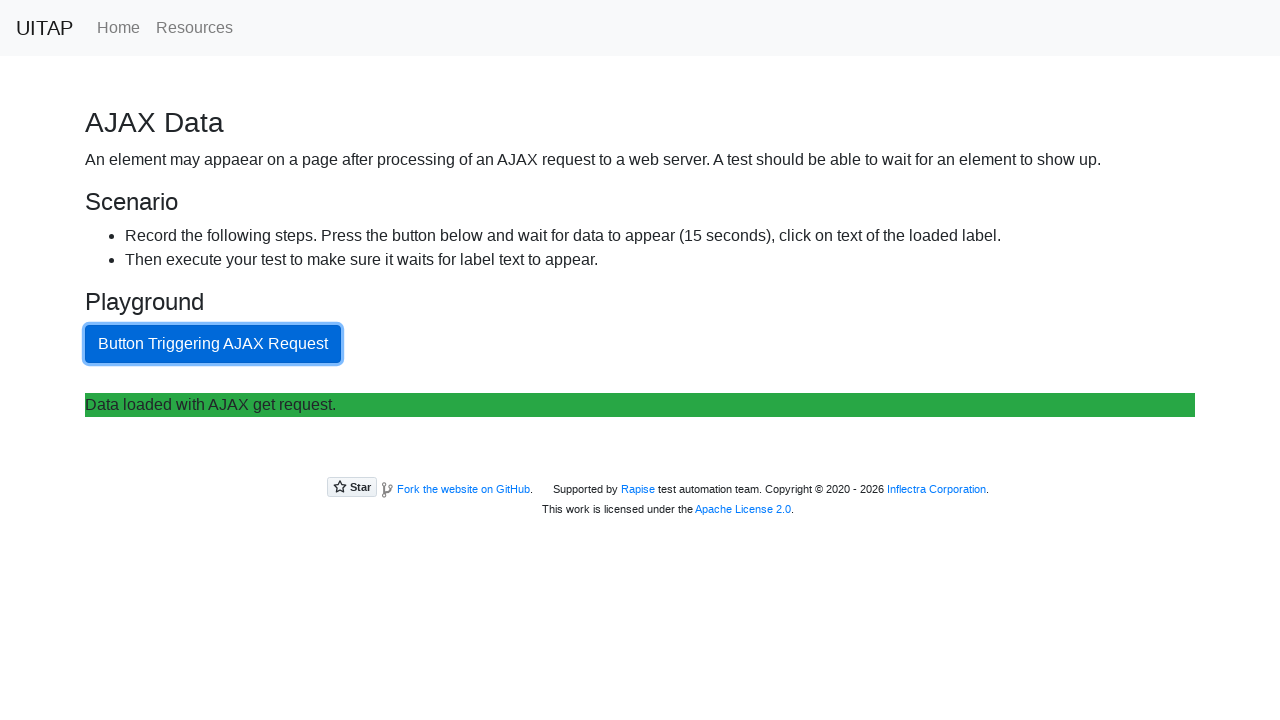